Navigates to the Daniel Wellington India website and verifies the page loads

Starting URL: https://in.danielwellington.com/

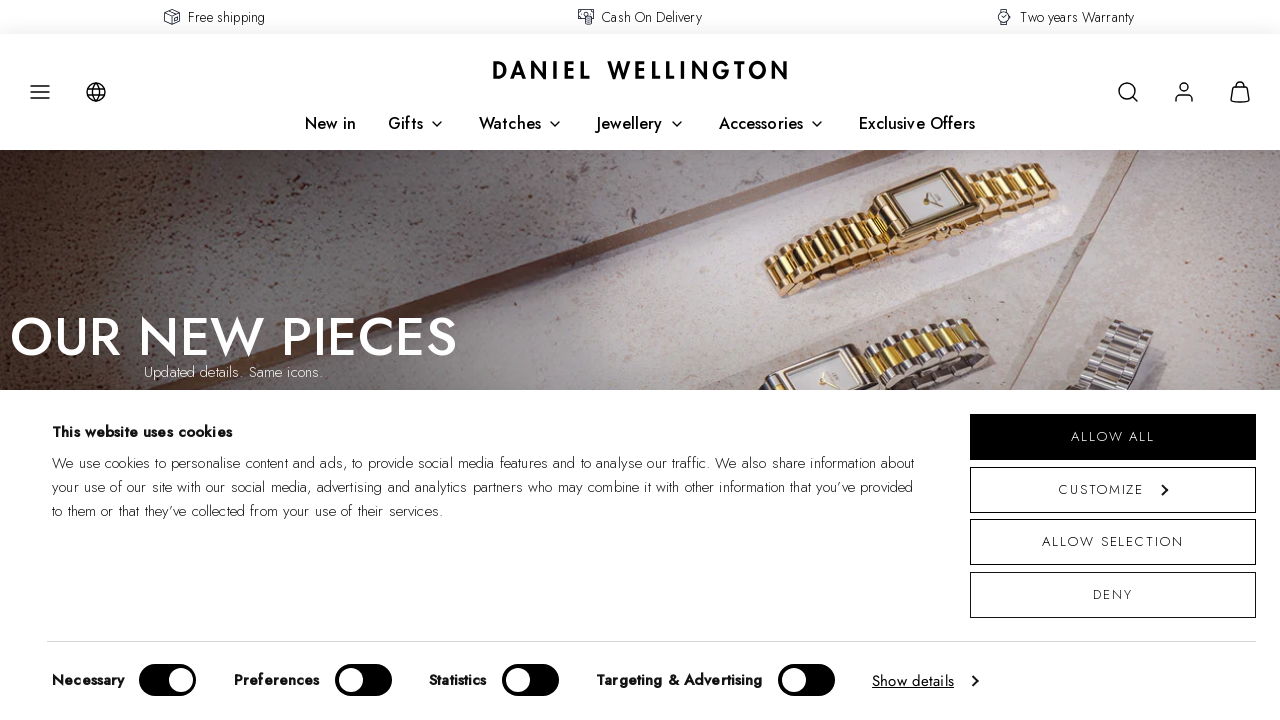

Navigated to Daniel Wellington India website
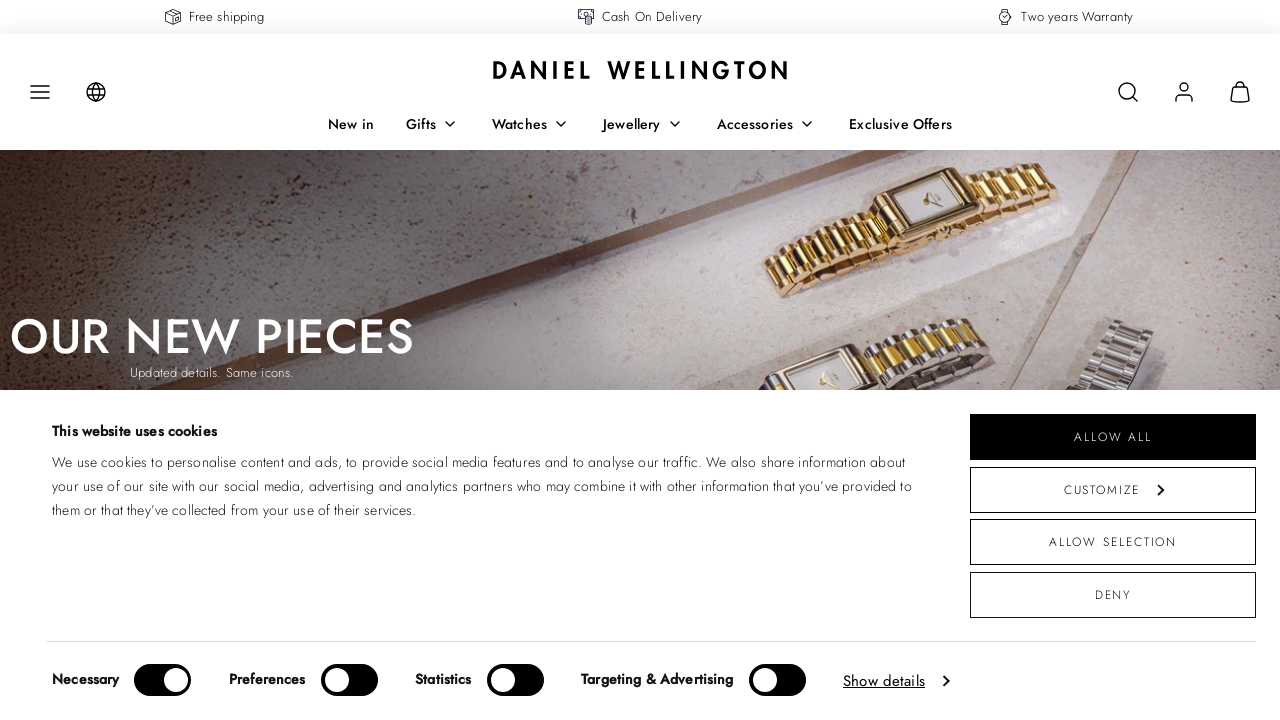

Page loaded completely and network idle
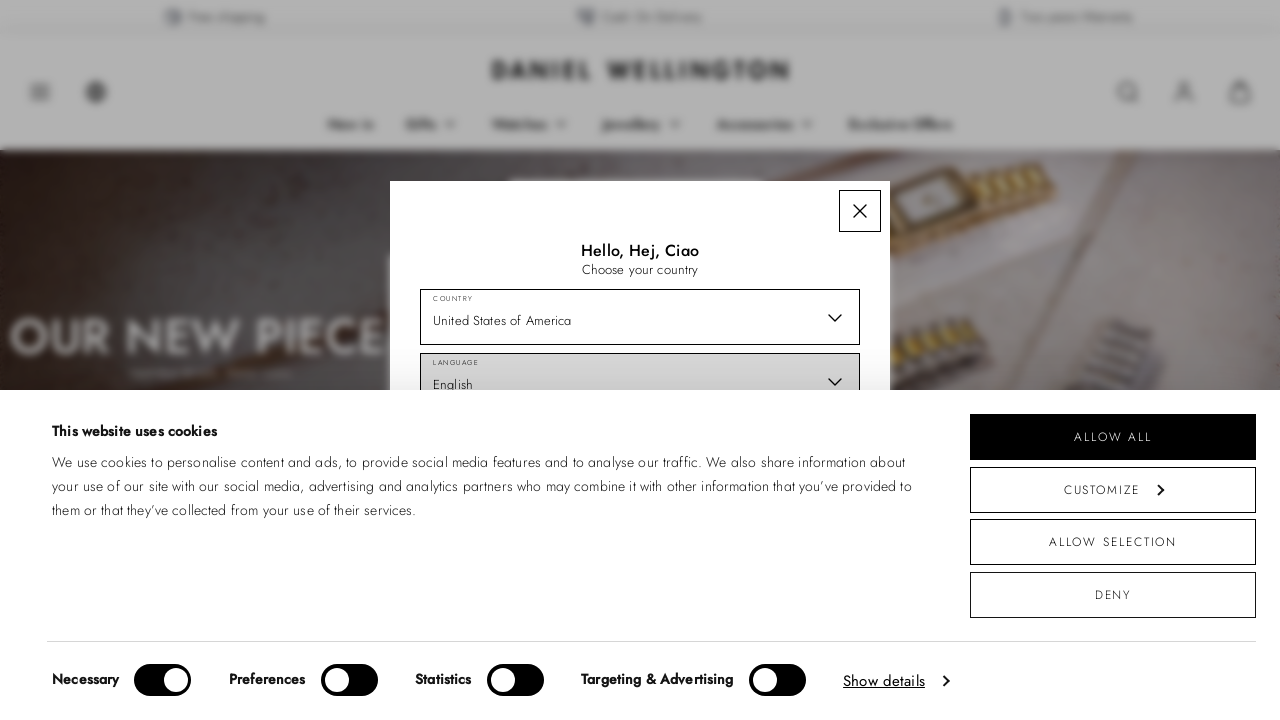

Verified page has a title
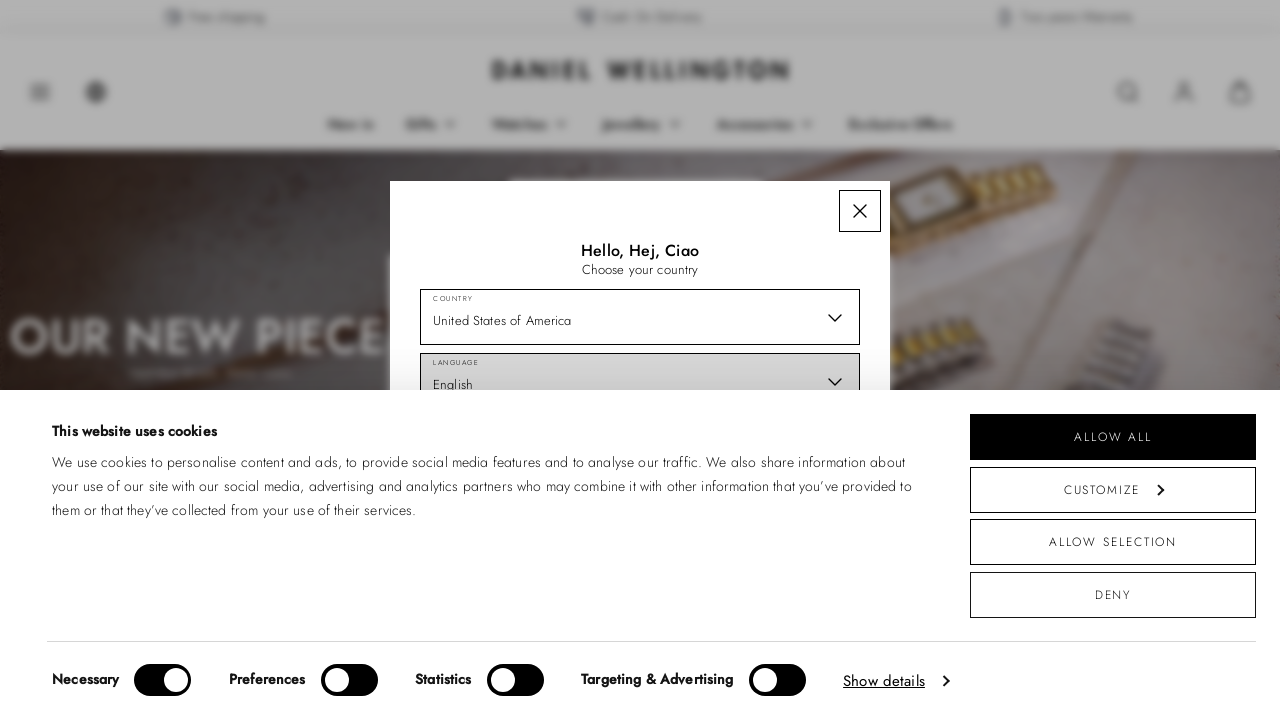

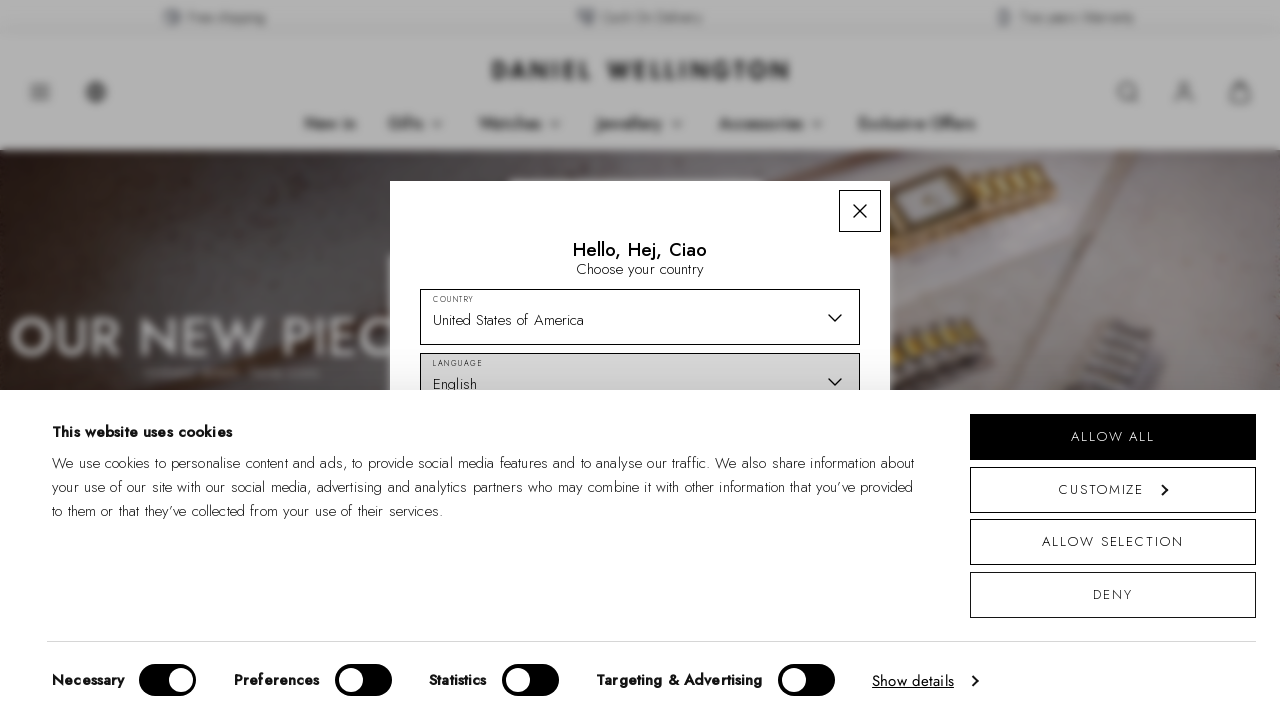